Tests a student registration form by filling in personal information (name, email, phone), selecting gender radio button, checking hobby checkboxes, entering an address, submitting the form, and closing the confirmation modal.

Starting URL: https://demoqa.com/automation-practice-form

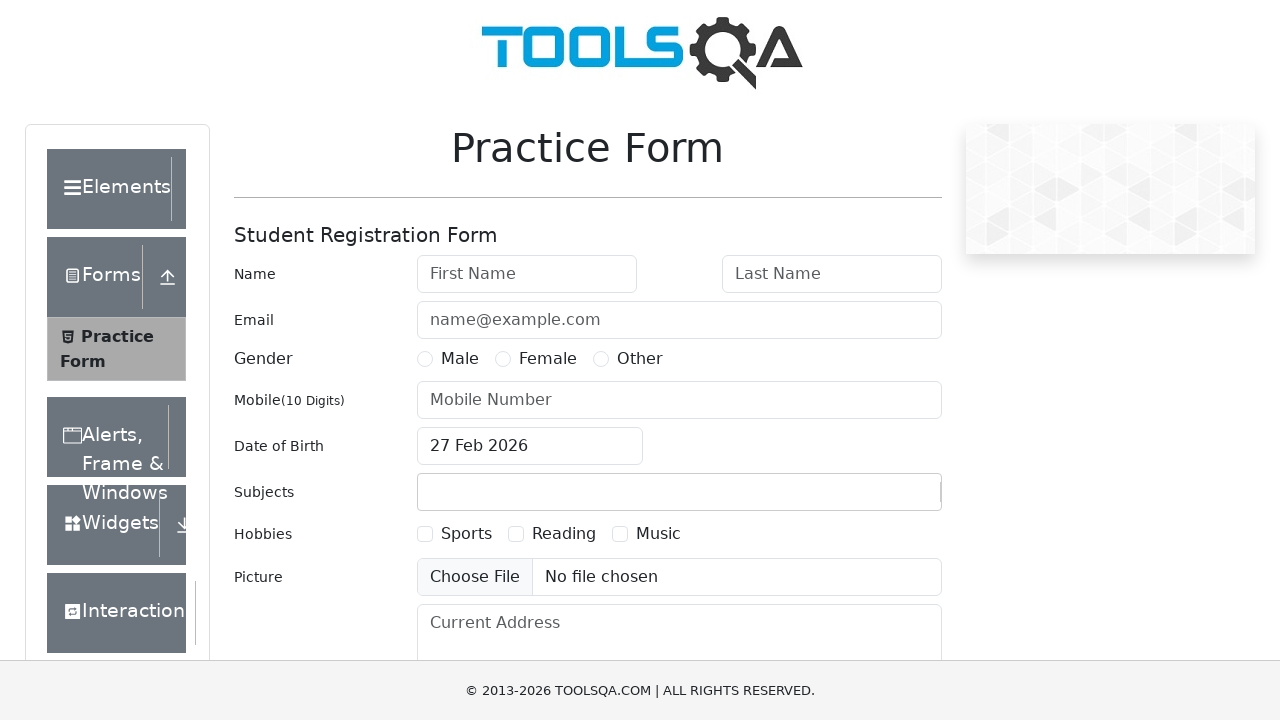

Filled first name field with 'Marcus' on #firstName
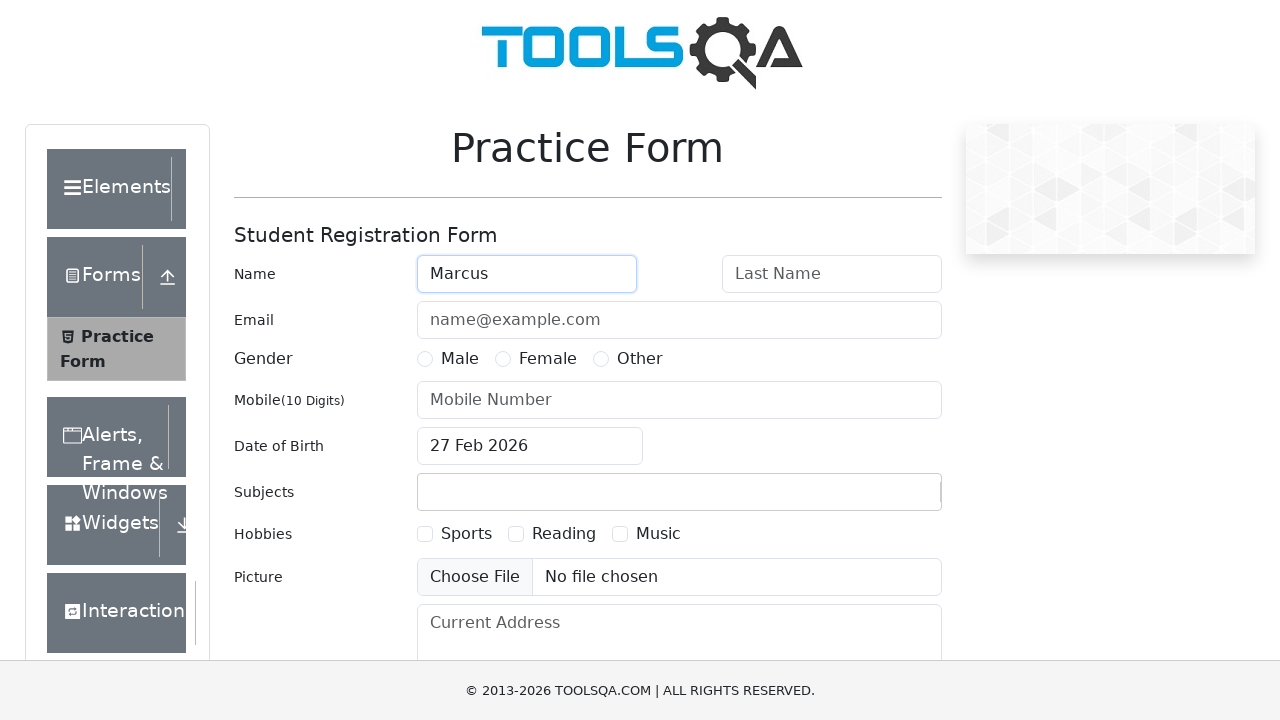

Filled last name field with 'Thompson' on #lastName
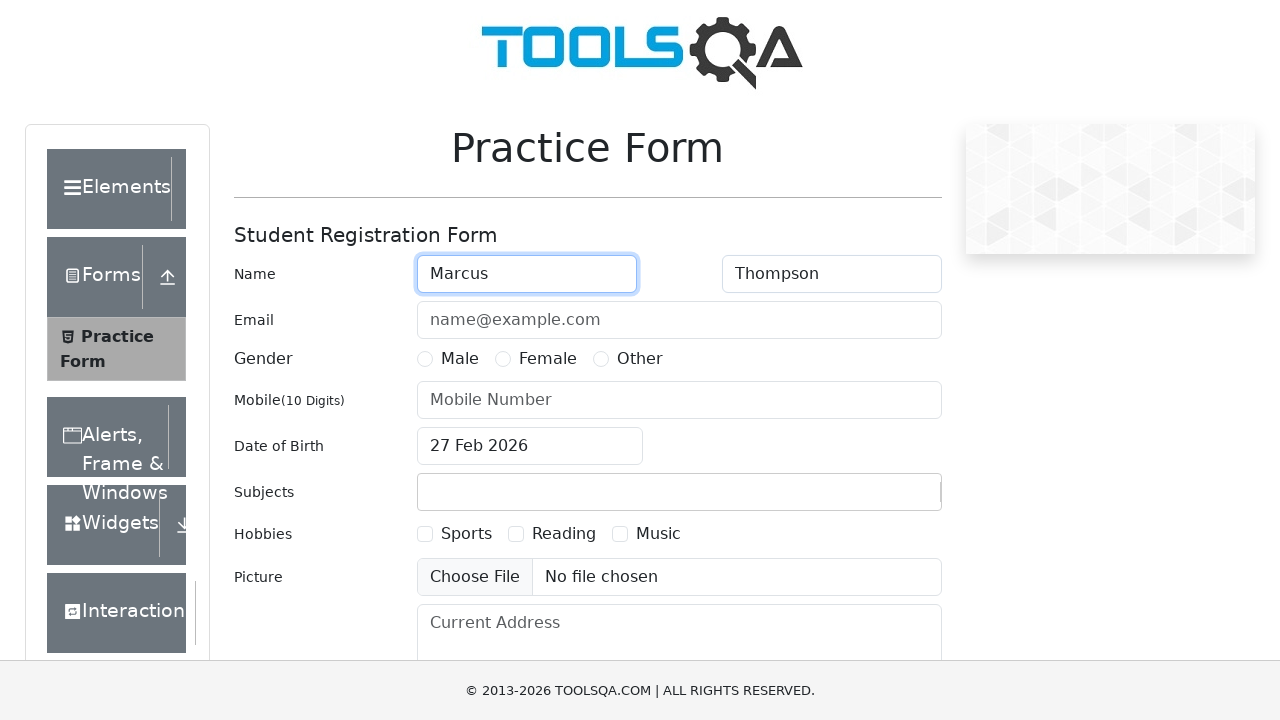

Filled email field with 'marcus.thompson@example.com' on #userEmail
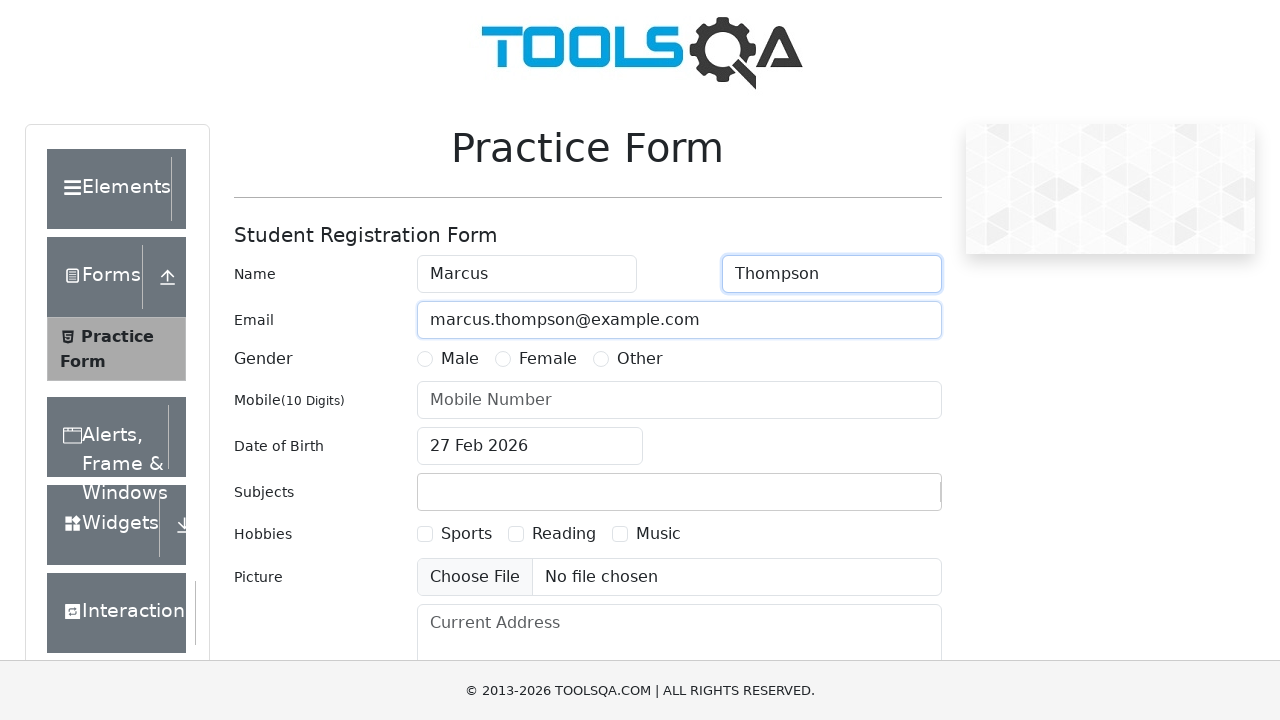

Filled phone number field with '9876543210' on #userNumber
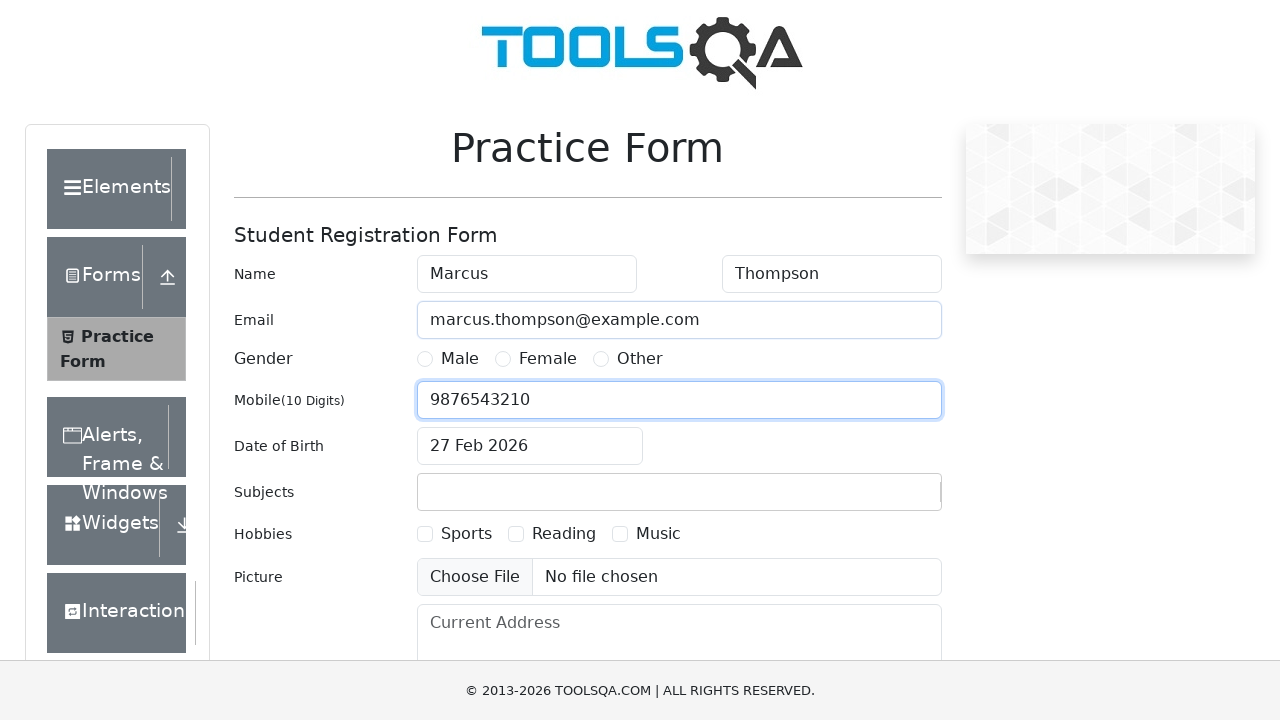

Selected Male gender radio button at (460, 359) on [for='gender-radio-1']
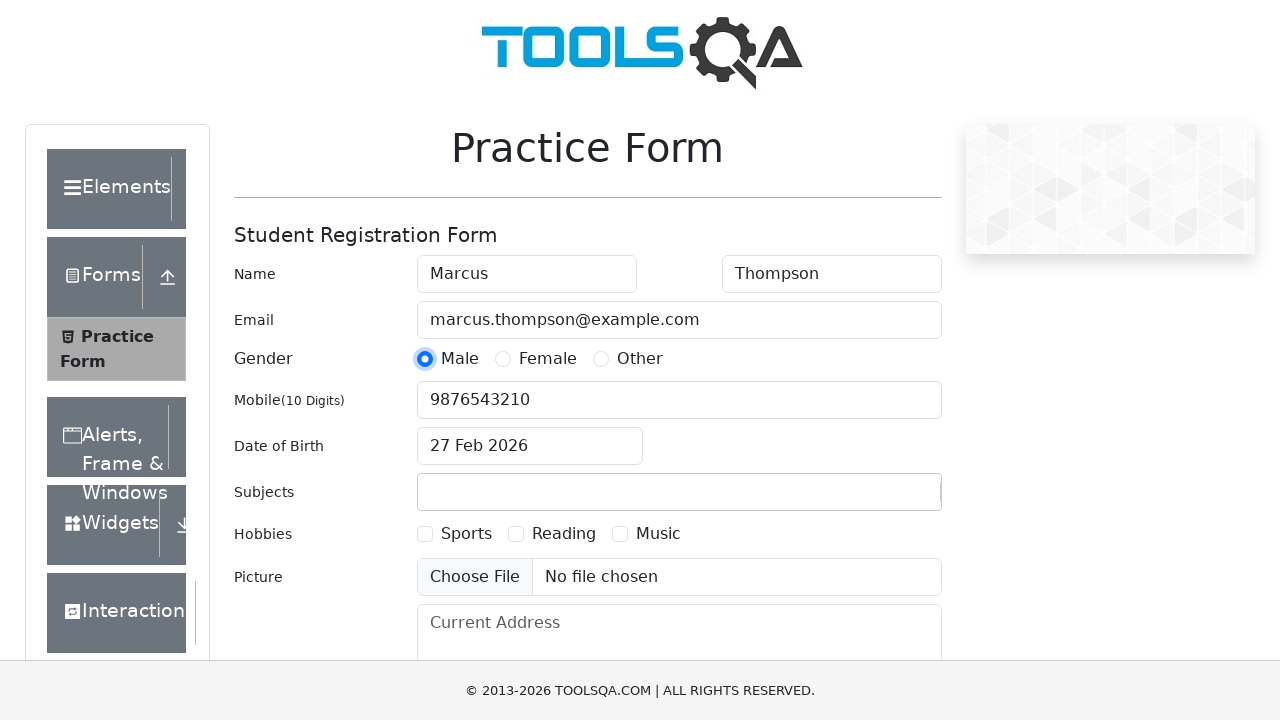

Checked Sports hobby checkbox at (466, 534) on [for='hobbies-checkbox-1']
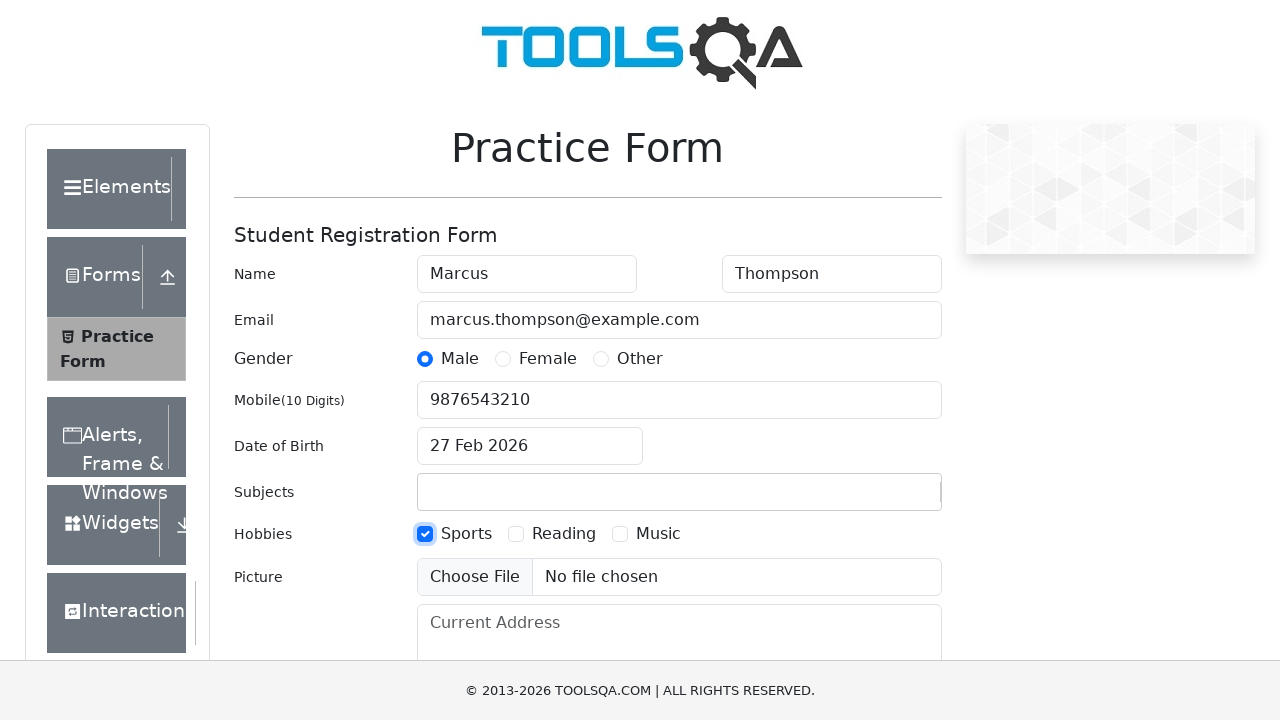

Checked Reading hobby checkbox at (564, 534) on [for='hobbies-checkbox-2']
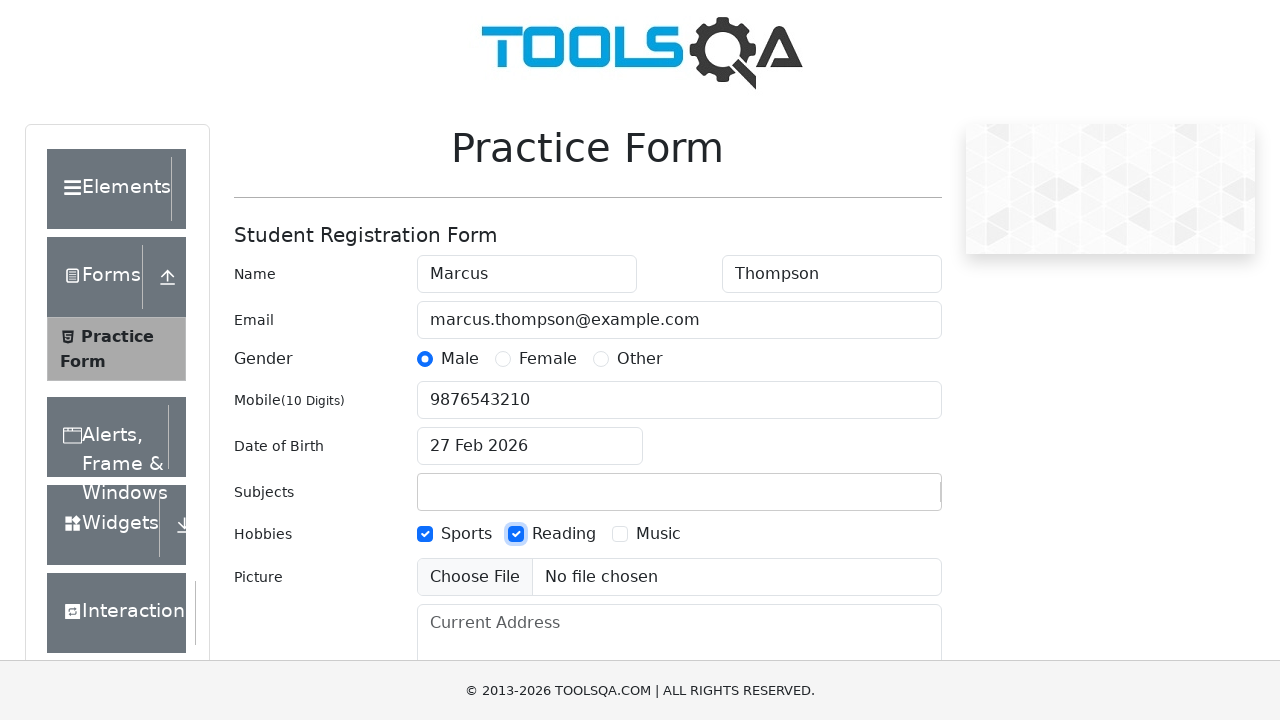

Filled current address field with '123 Main Street, New York' on #currentAddress
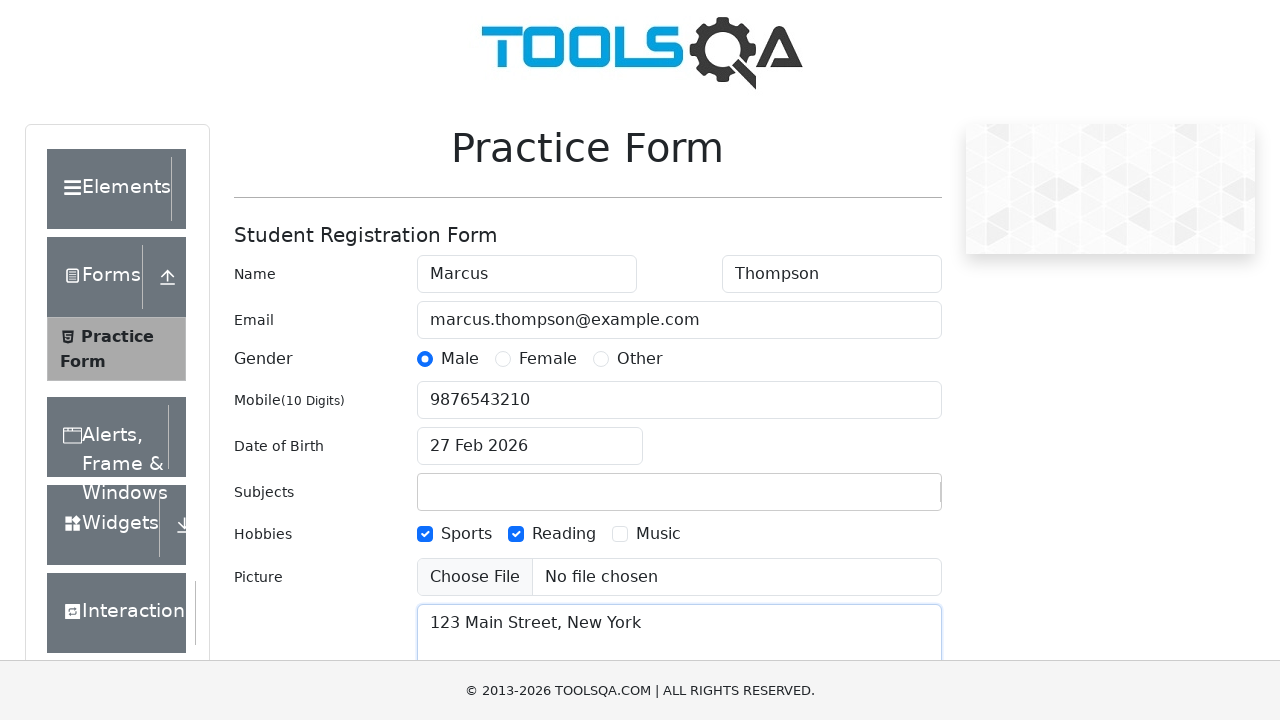

Clicked submit button to submit the registration form at (885, 499) on #submit
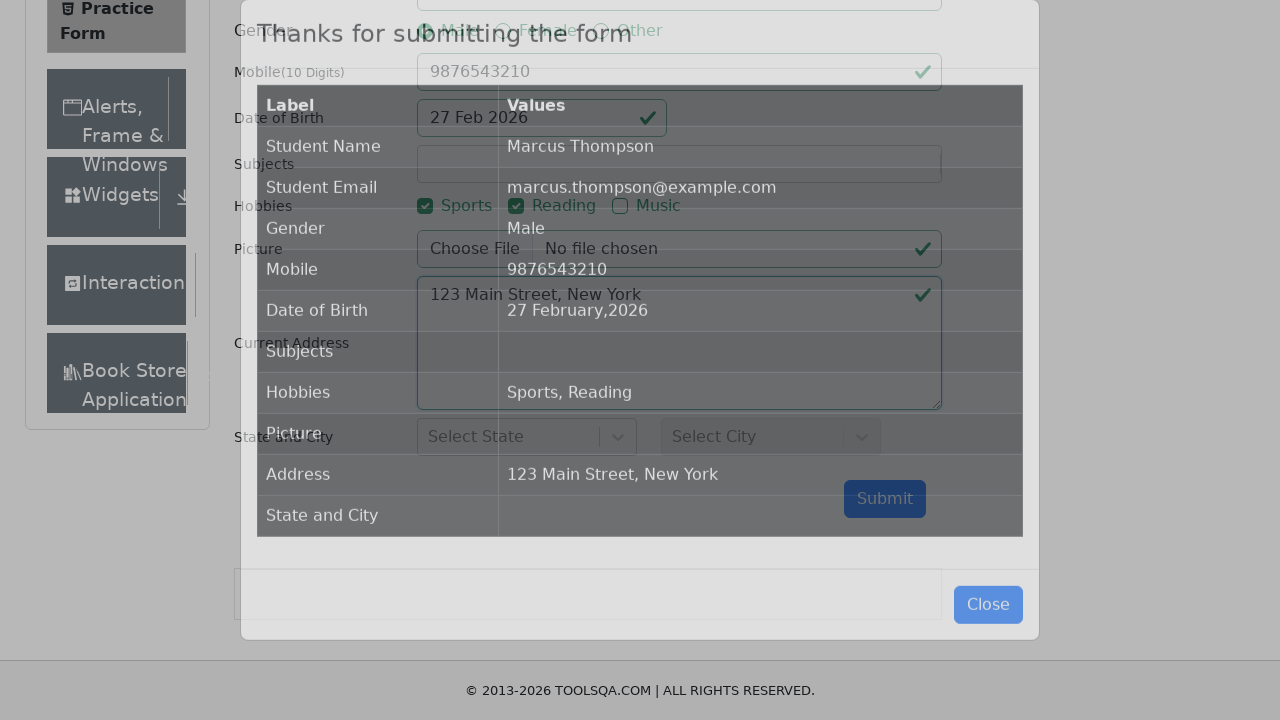

Confirmation modal appeared and loaded
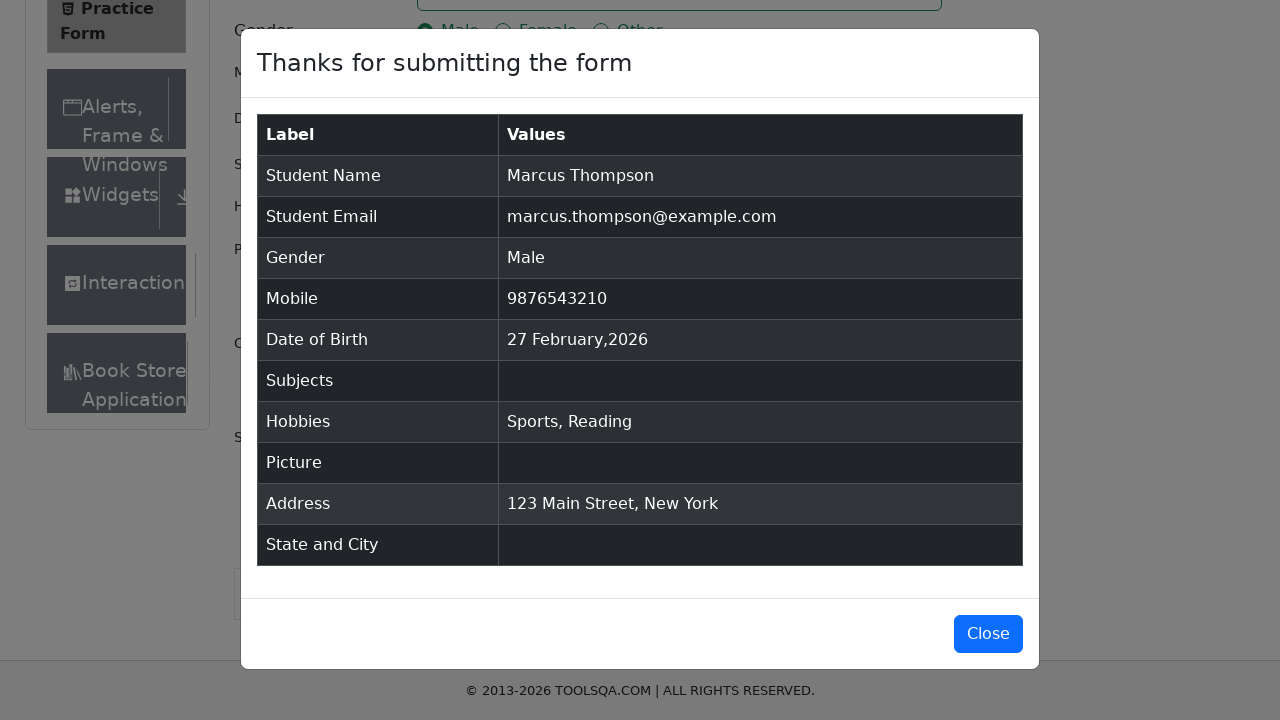

Closed the confirmation modal at (988, 634) on #closeLargeModal
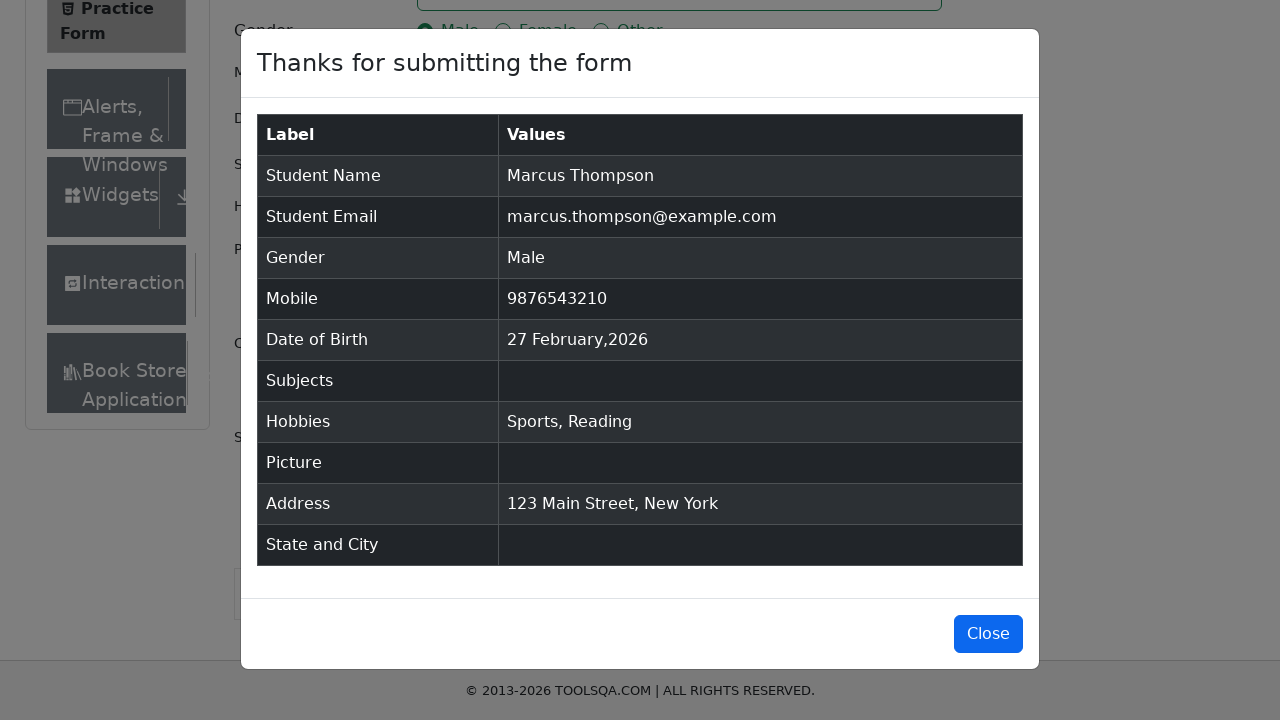

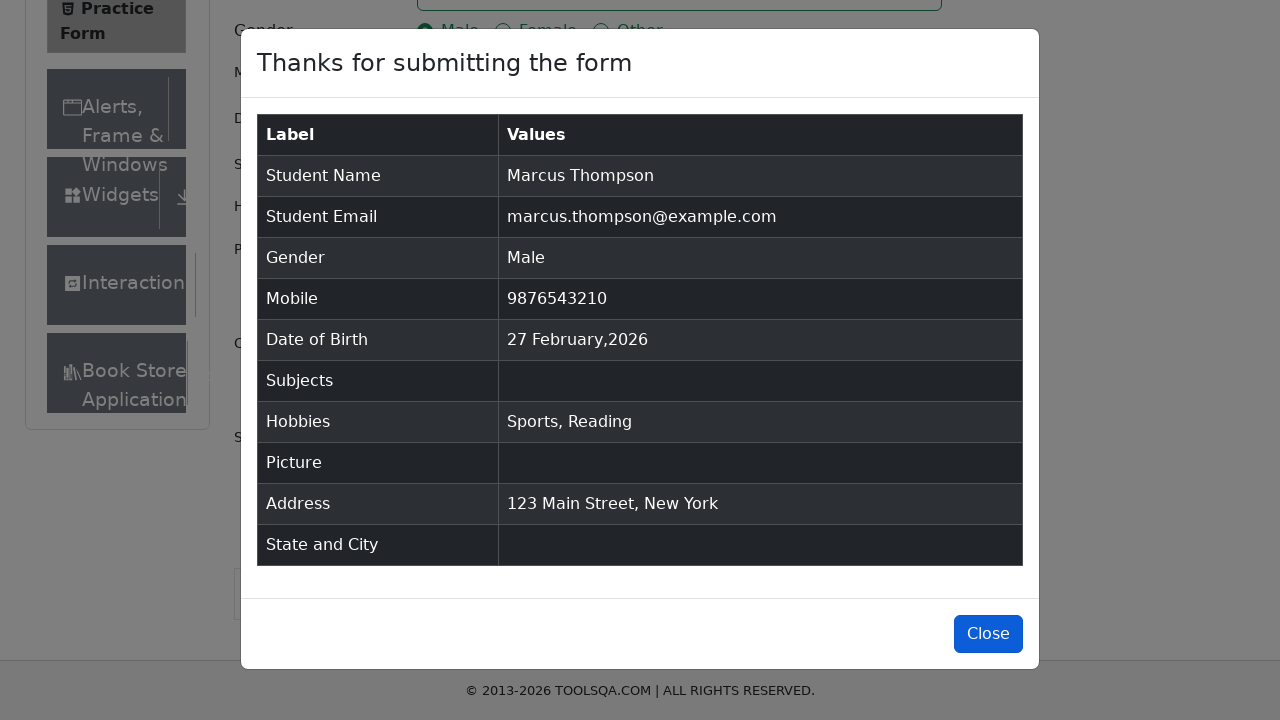